Tests multi-select listbox by selecting items by index and clicking a transfer button

Starting URL: http://only-testing-blog.blogspot.in/2014/01/textbox.html

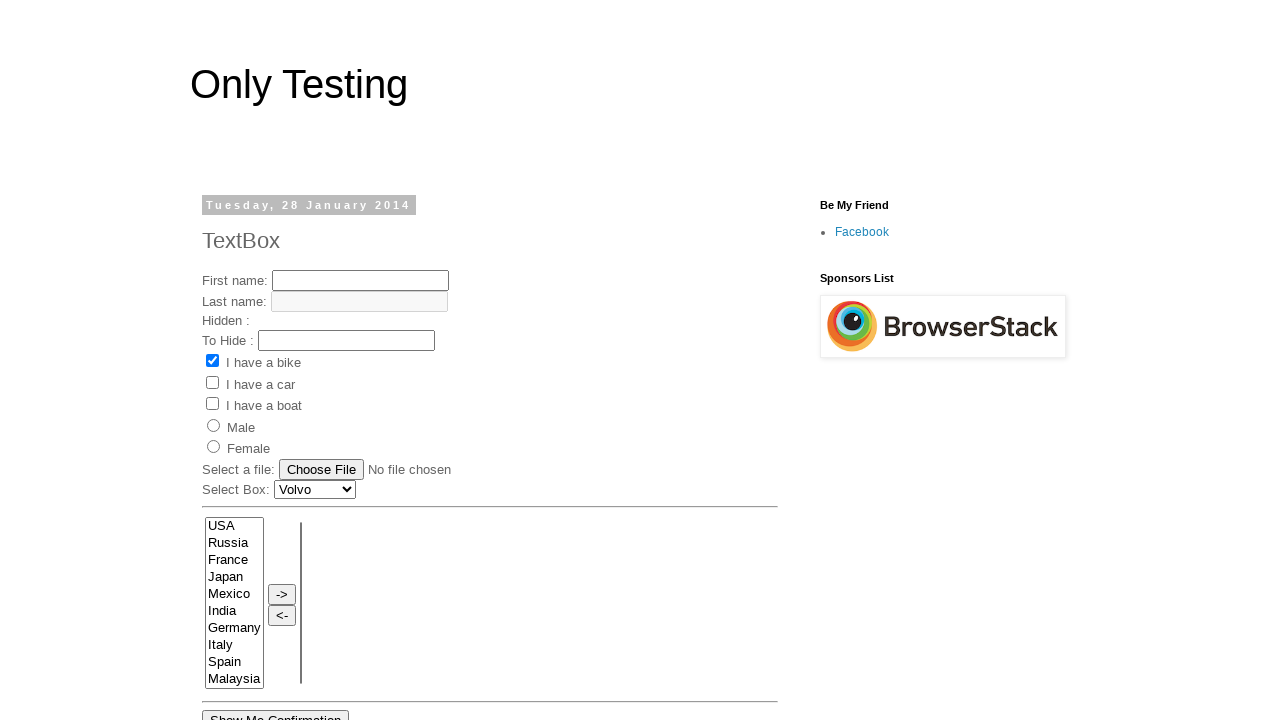

Selected first item (index 0) from the listbox on select[name='FromLB']
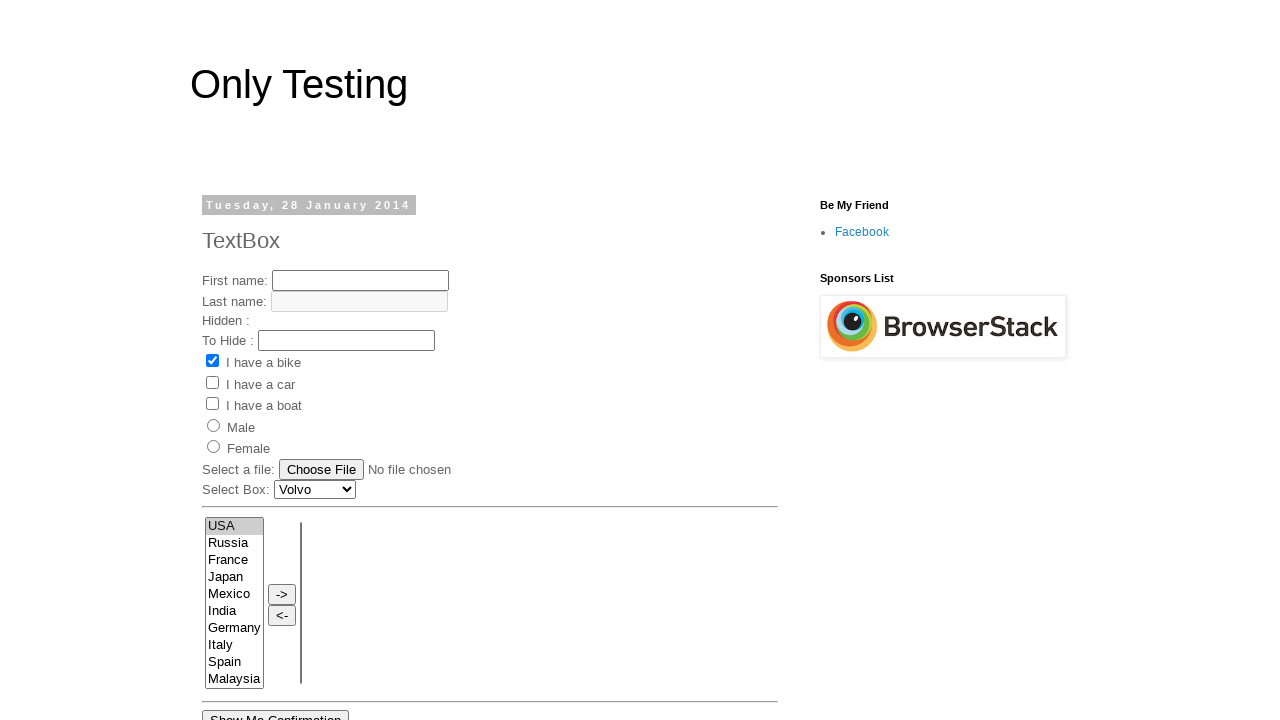

Selected fourth item (index 3) from the listbox on select[name='FromLB']
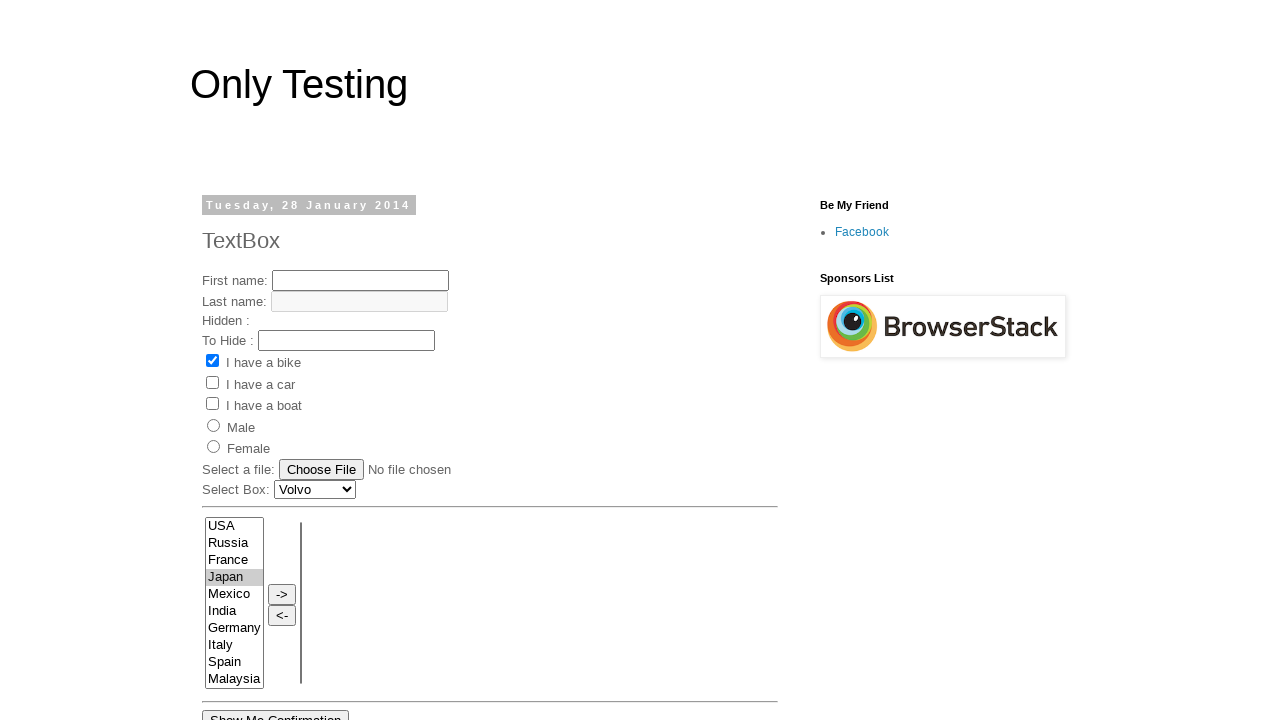

Clicked the transfer button to move selected items at (282, 594) on input[value='->']
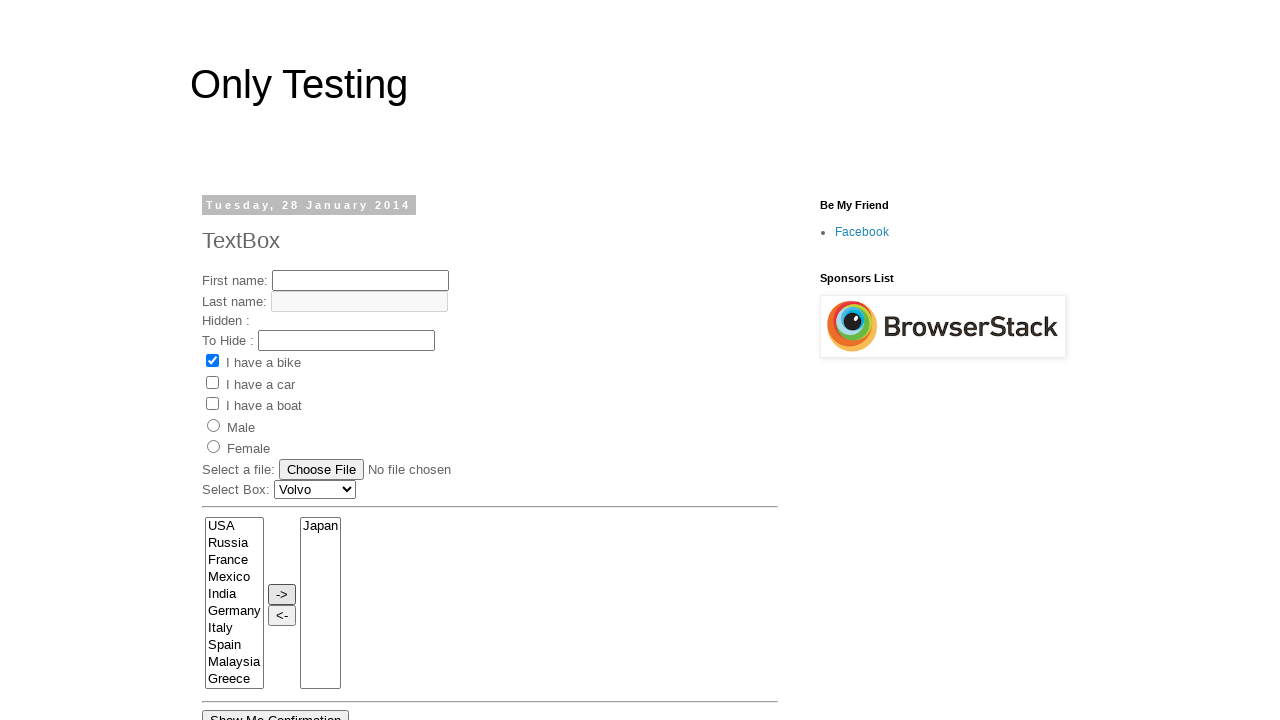

Waited 2 seconds for the transfer action to complete
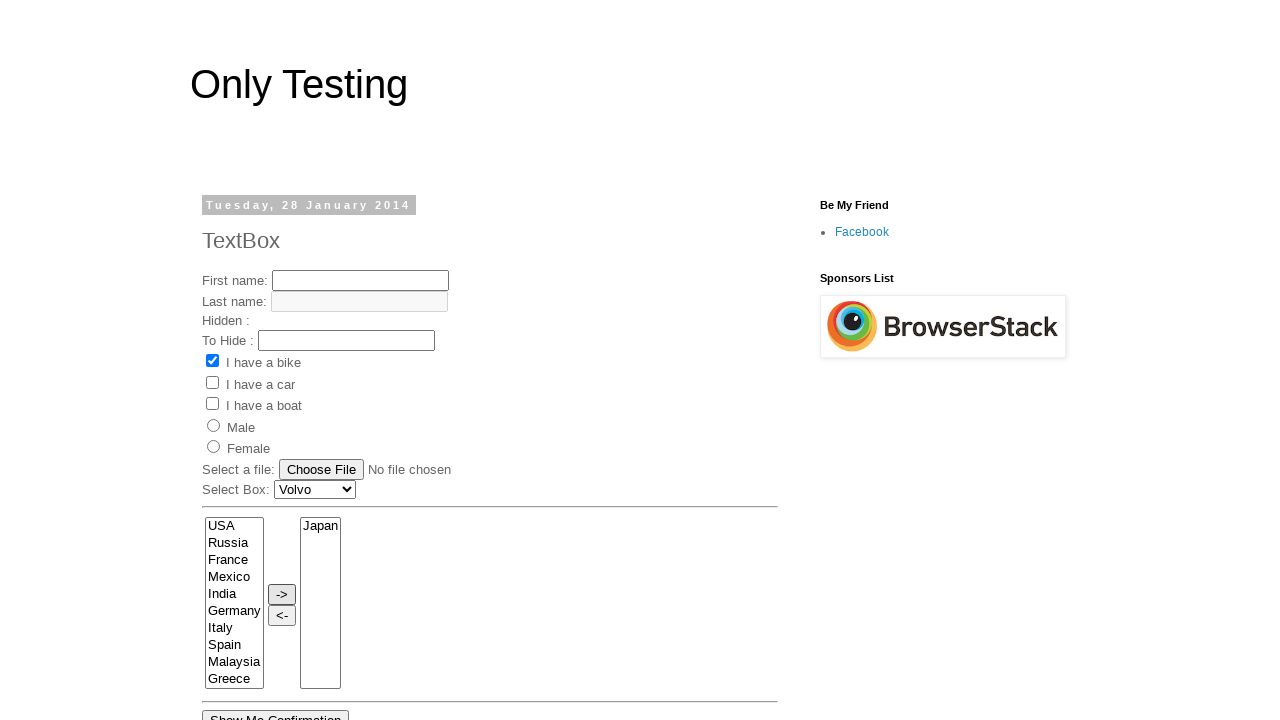

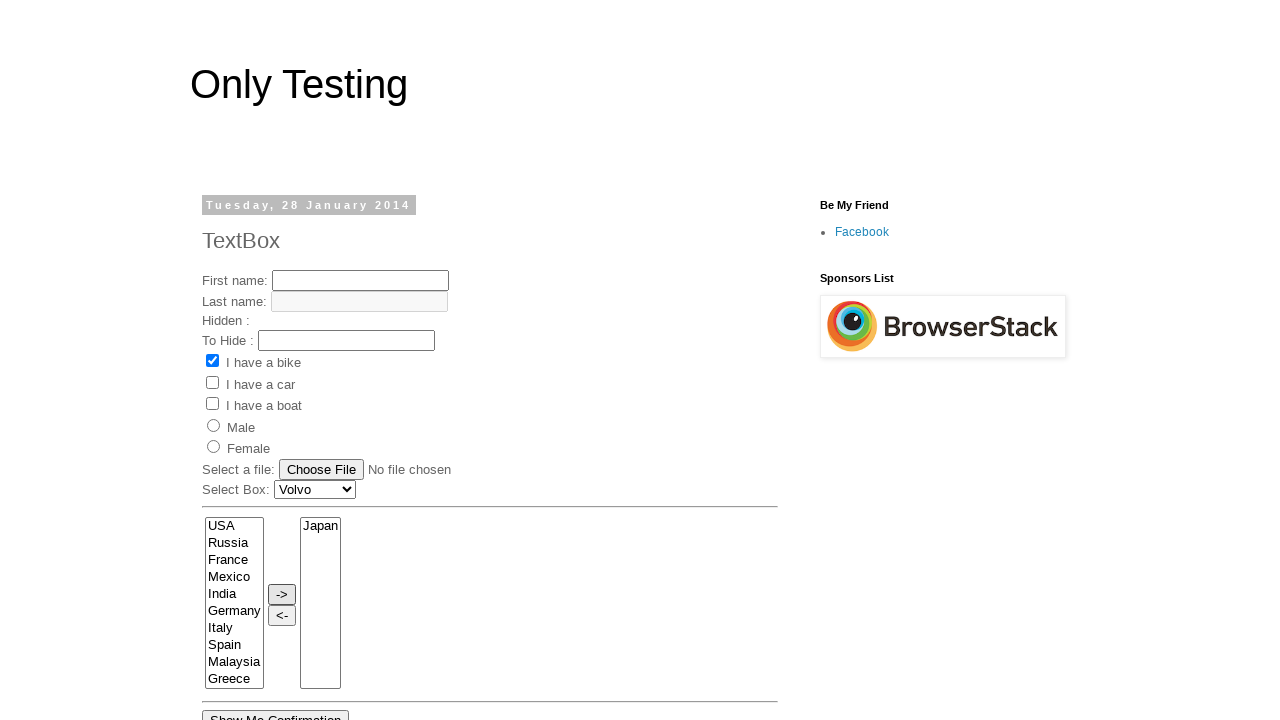